Tests form submission on demoqa.com by filling in the text box form fields (full name, email, current address, permanent address) and validating the output display after submission.

Starting URL: https://demoqa.com/text-box

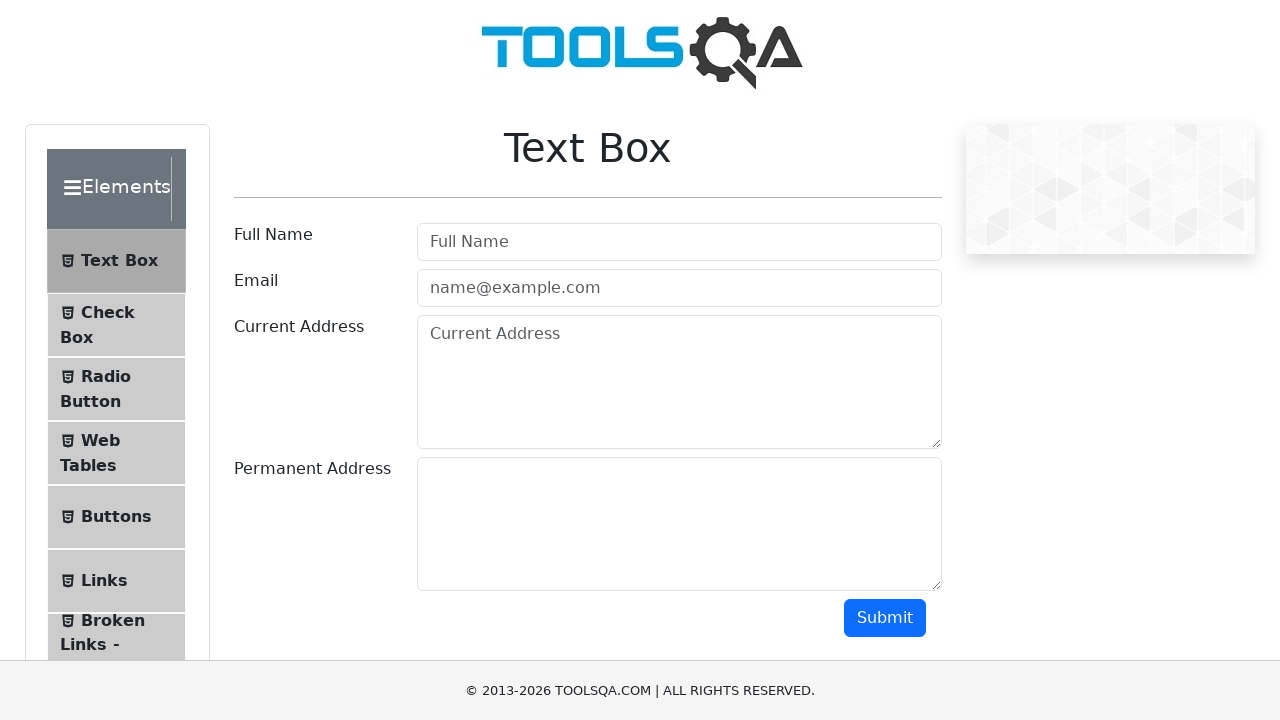

Filled full name field with 'John Smith' on #userName
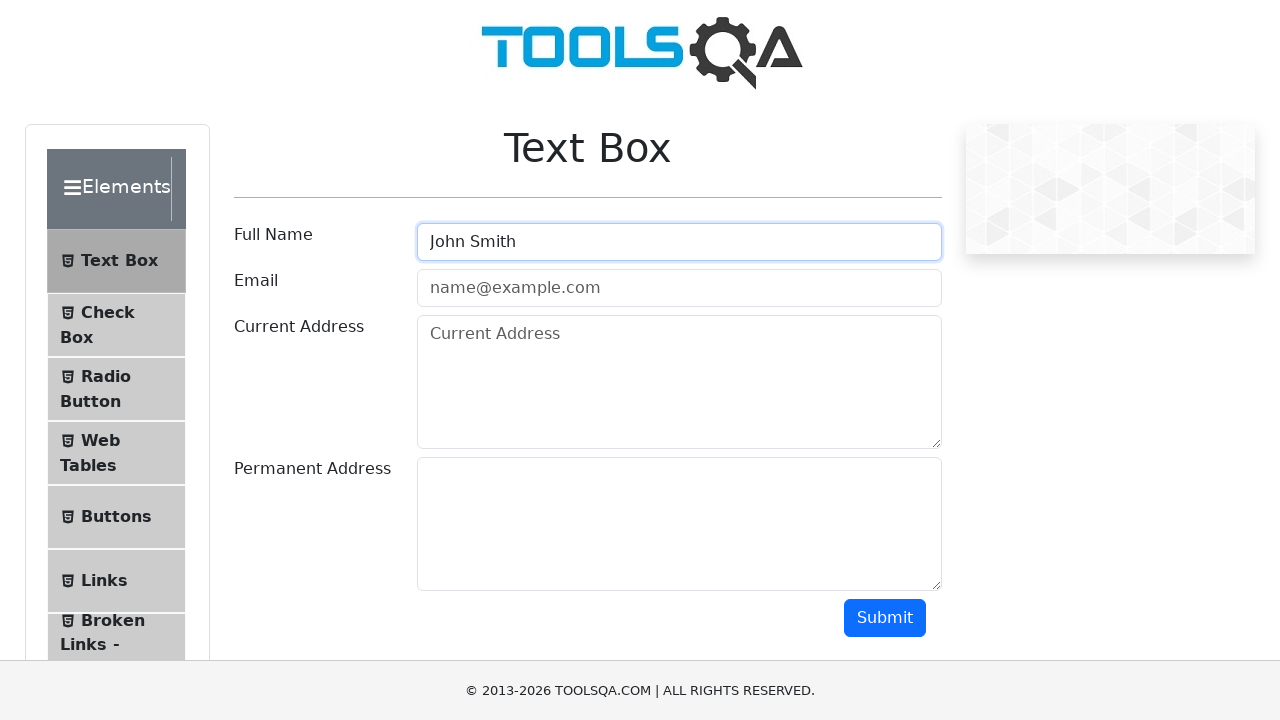

Filled email field with 'johnsmith@example.com' on #userEmail
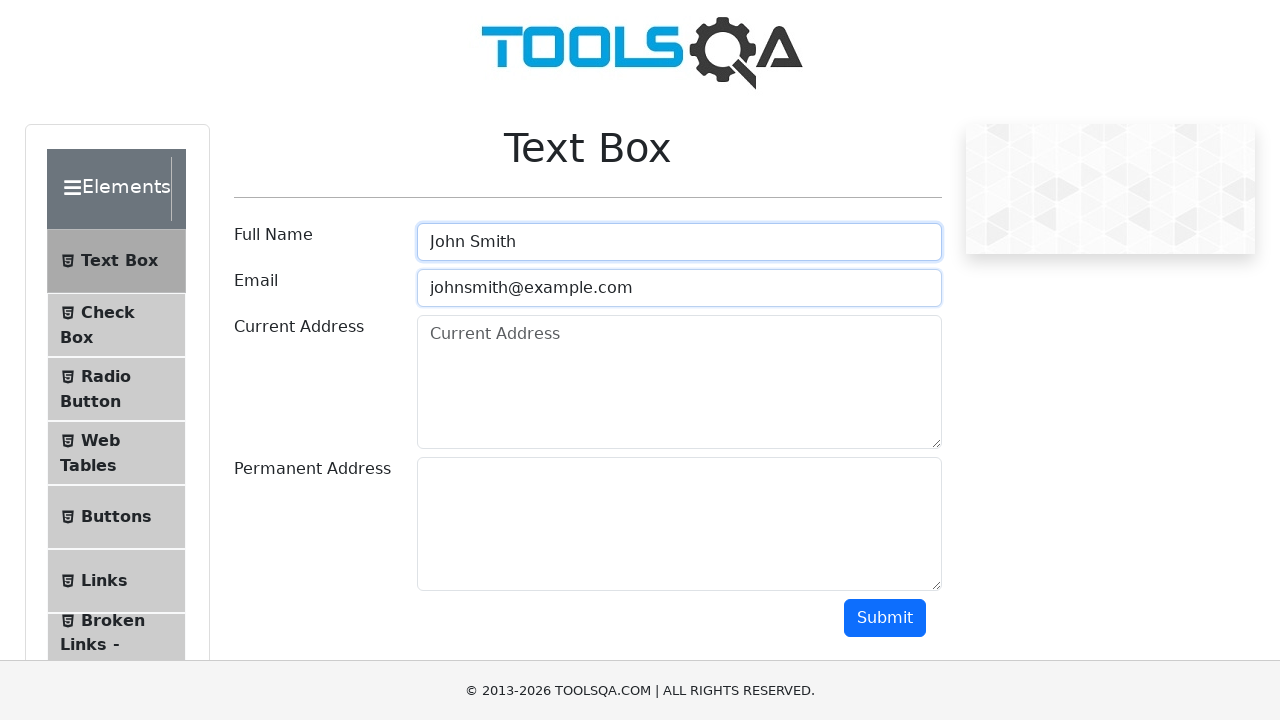

Filled current address field with '123 Main Street, New York, NY 10001' on #currentAddress
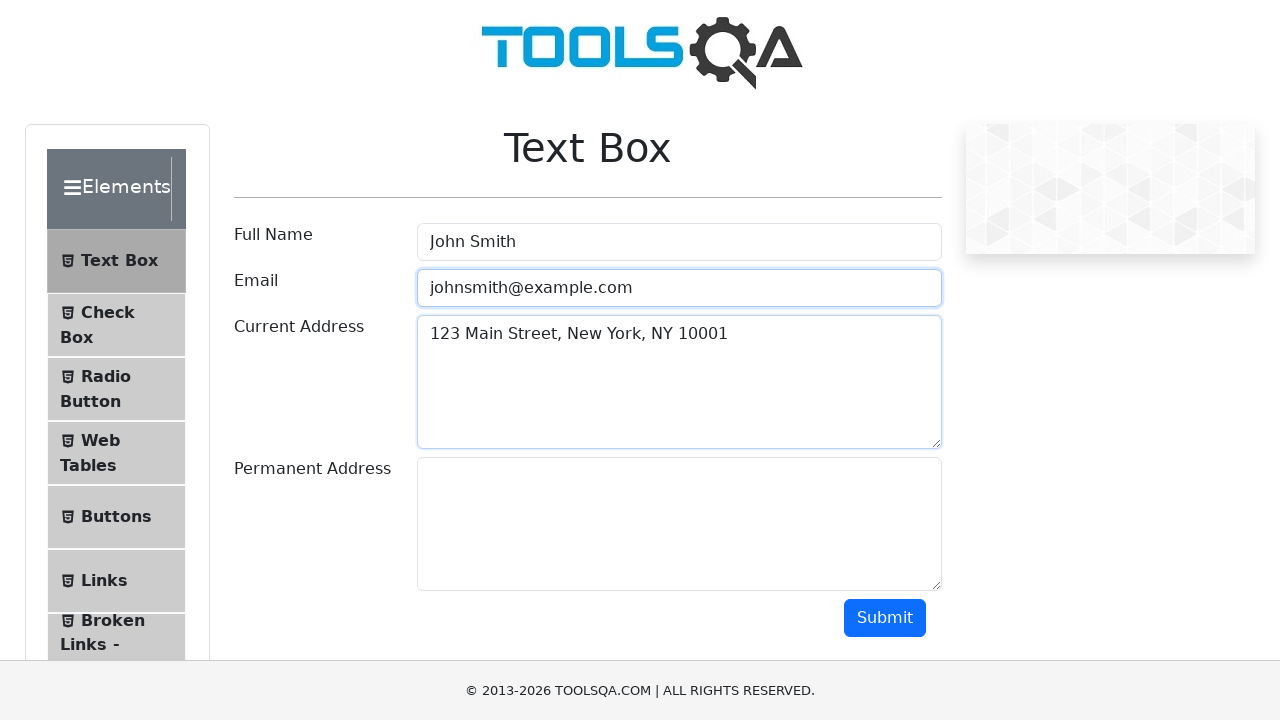

Filled permanent address field with '123 Main Street, New York, NY 10001' on #permanentAddress
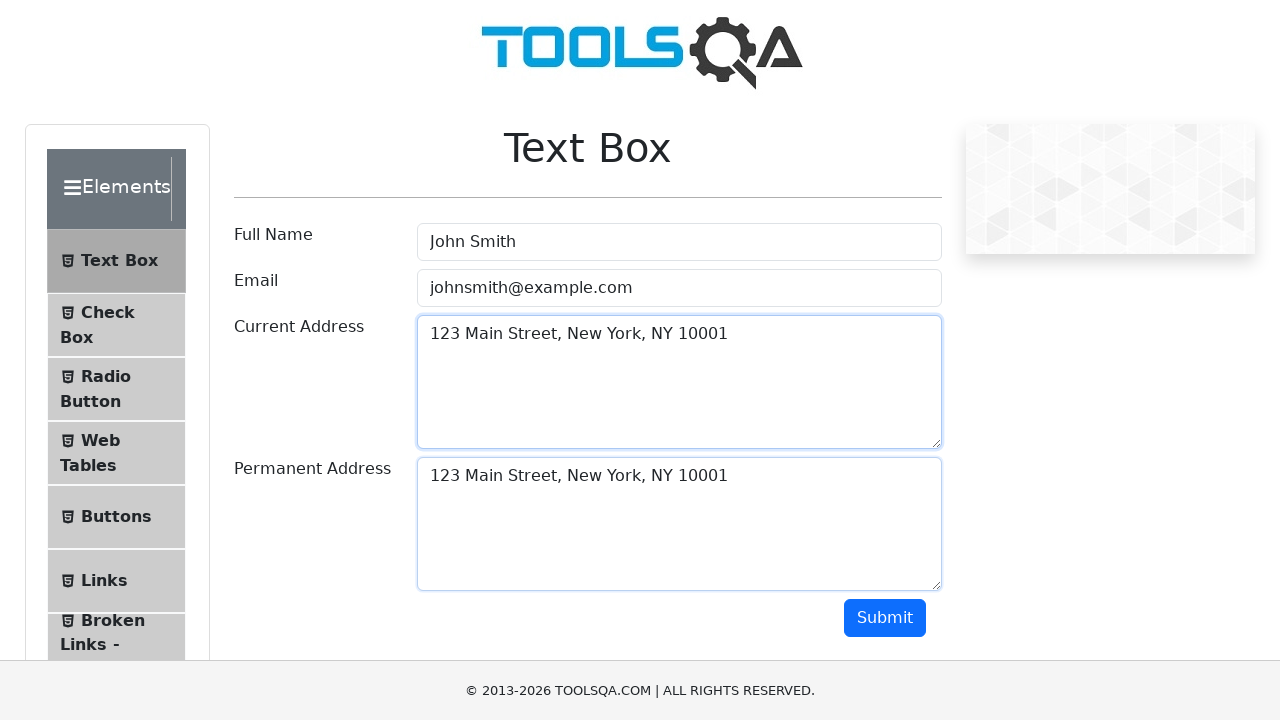

Clicked submit button to submit form at (885, 618) on #submit
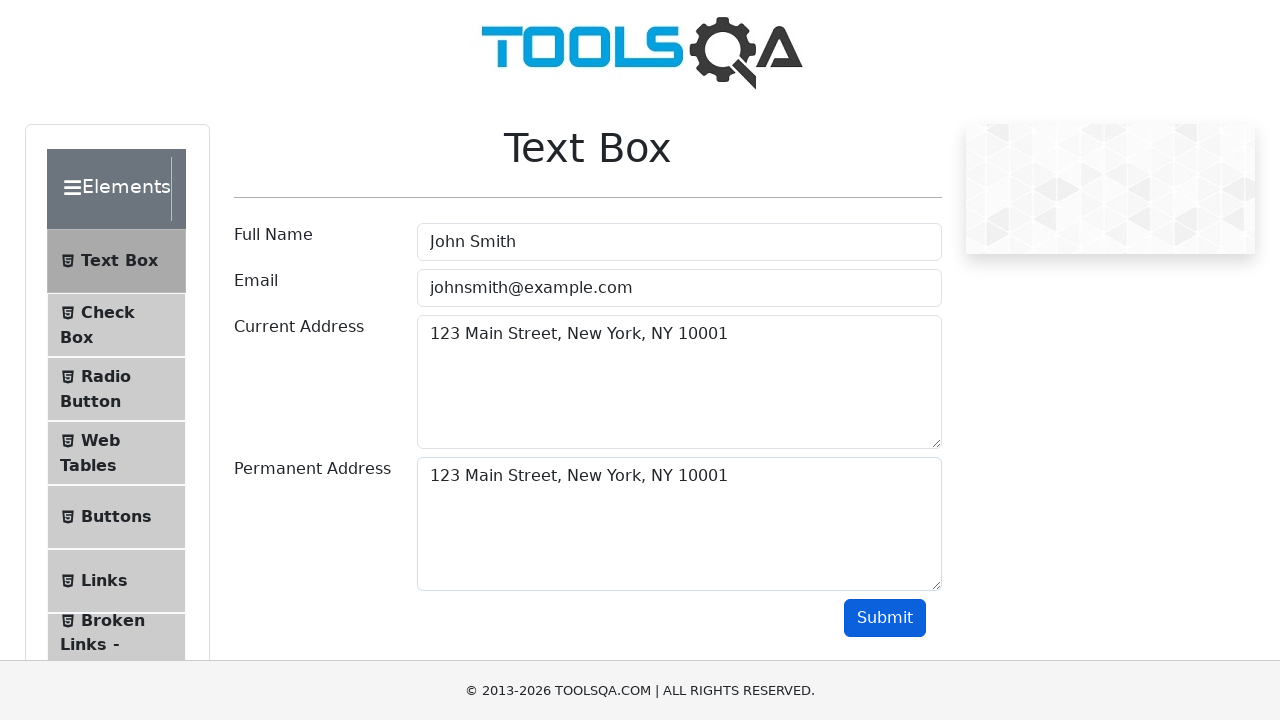

Output section became visible
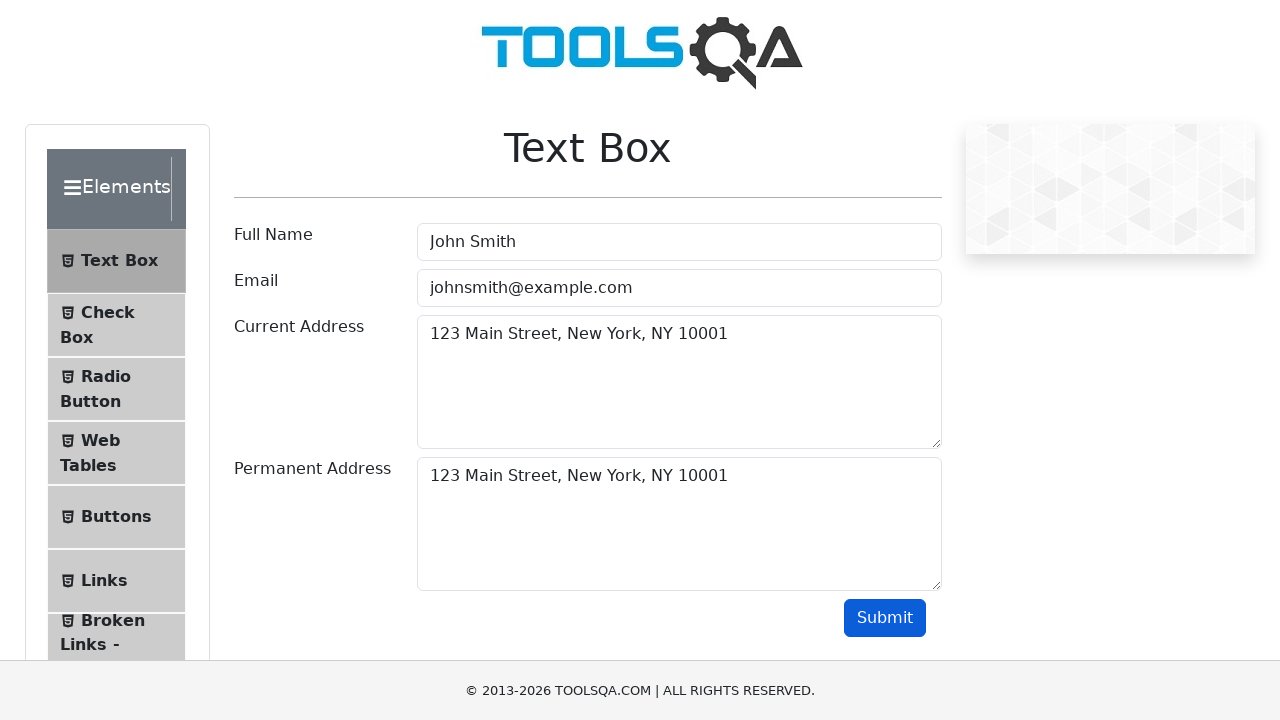

Name output field is present
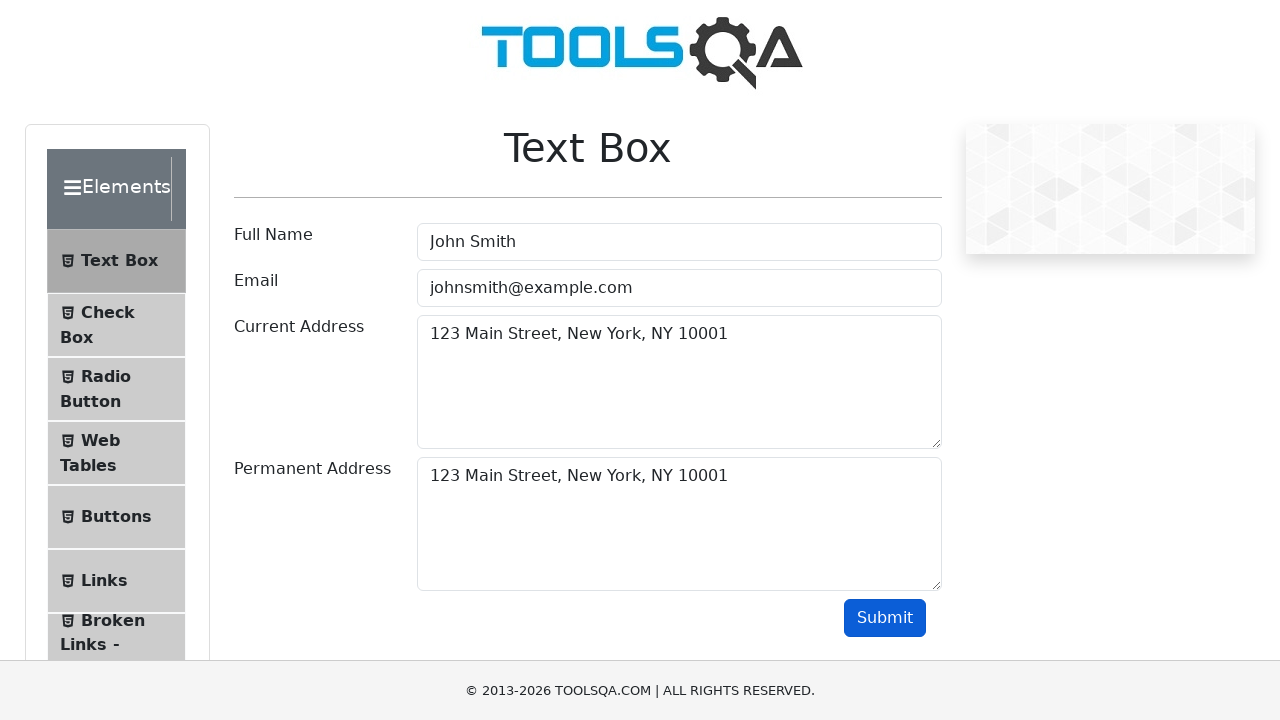

Email output field is present
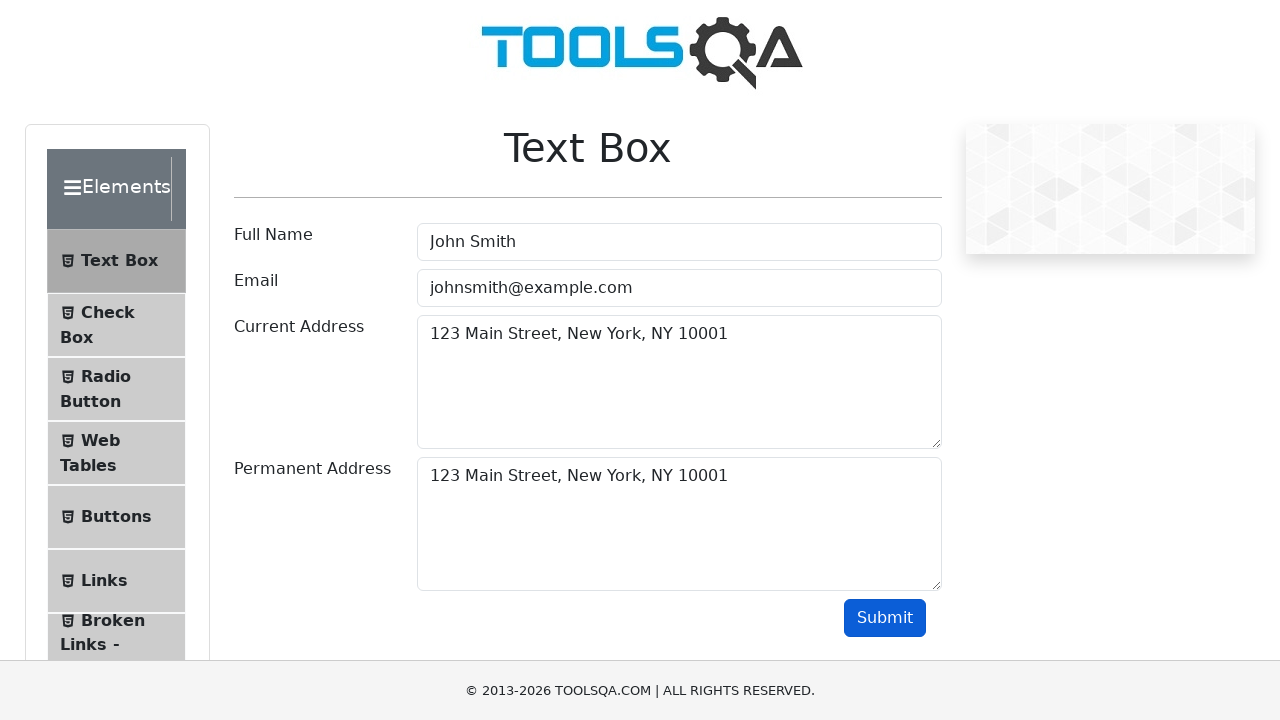

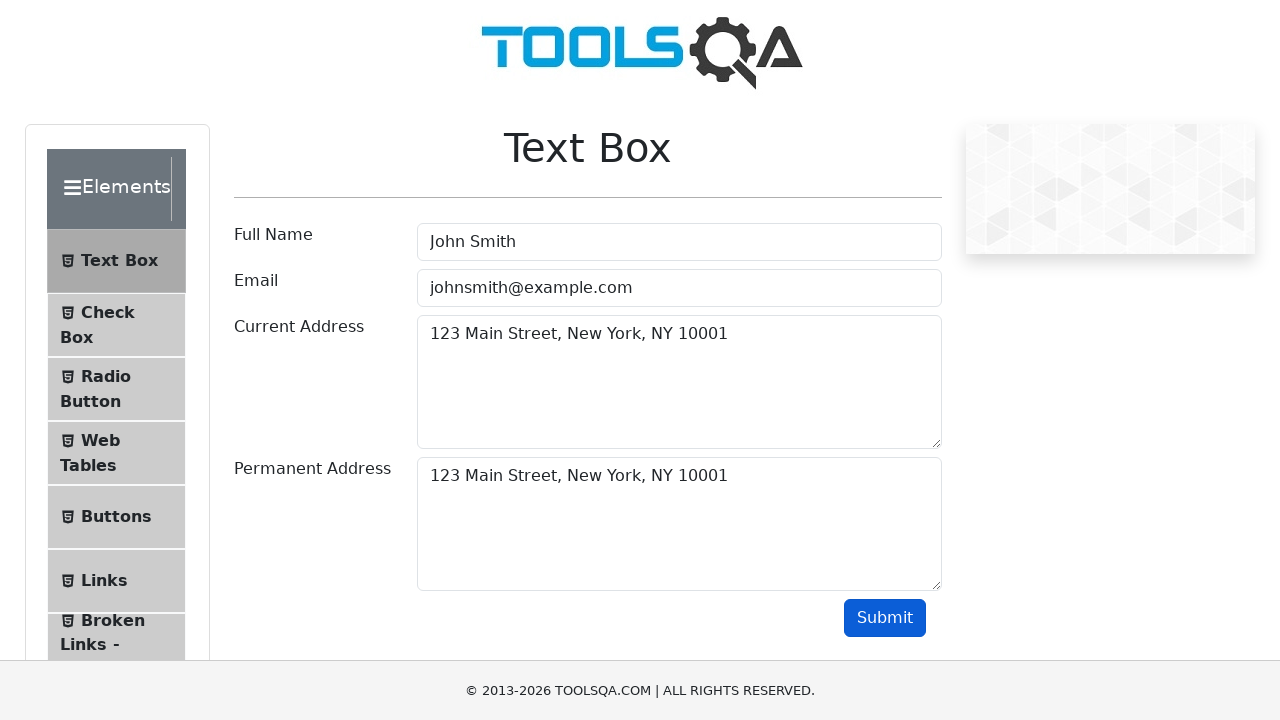